Tests JavaScript alert popup handling by clicking a button to trigger an alert, accepting it, and then clicking another button on a demo alerts page.

Starting URL: https://skpatro.github.io/demo/alerts/

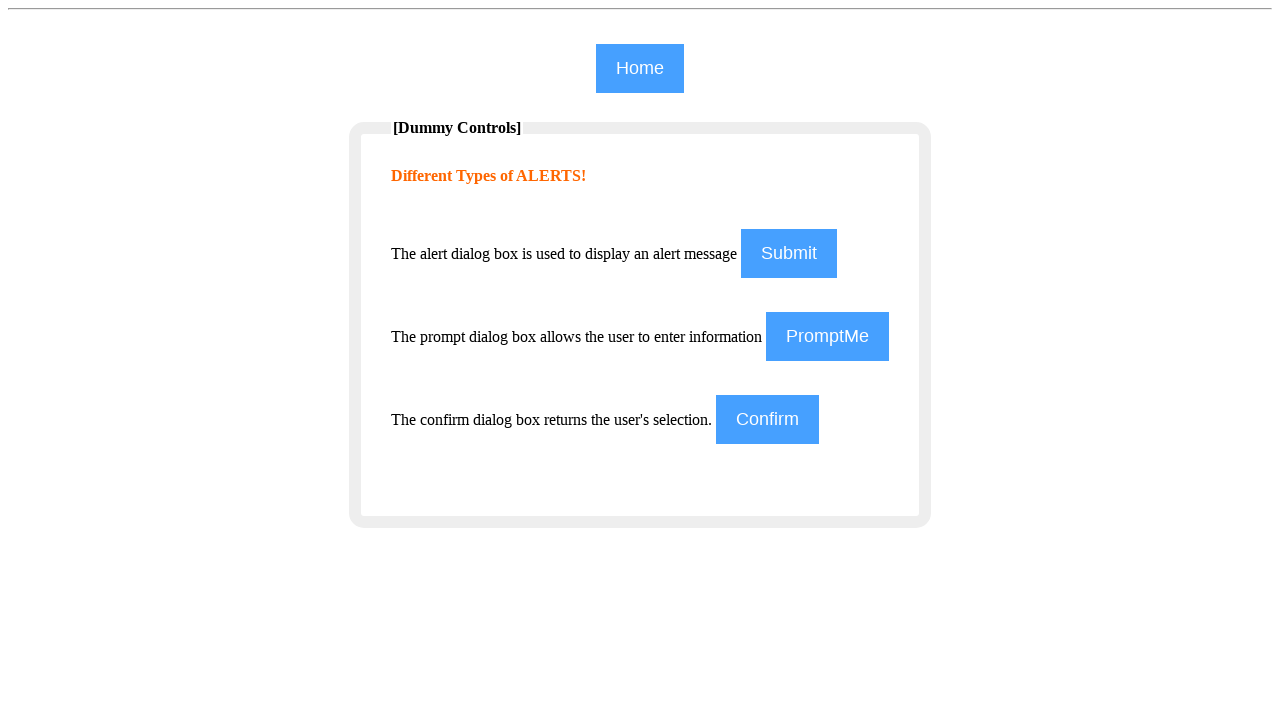

Clicked the 4th button to trigger an alert at (768, 420) on (//input[@class='btn'])[4]
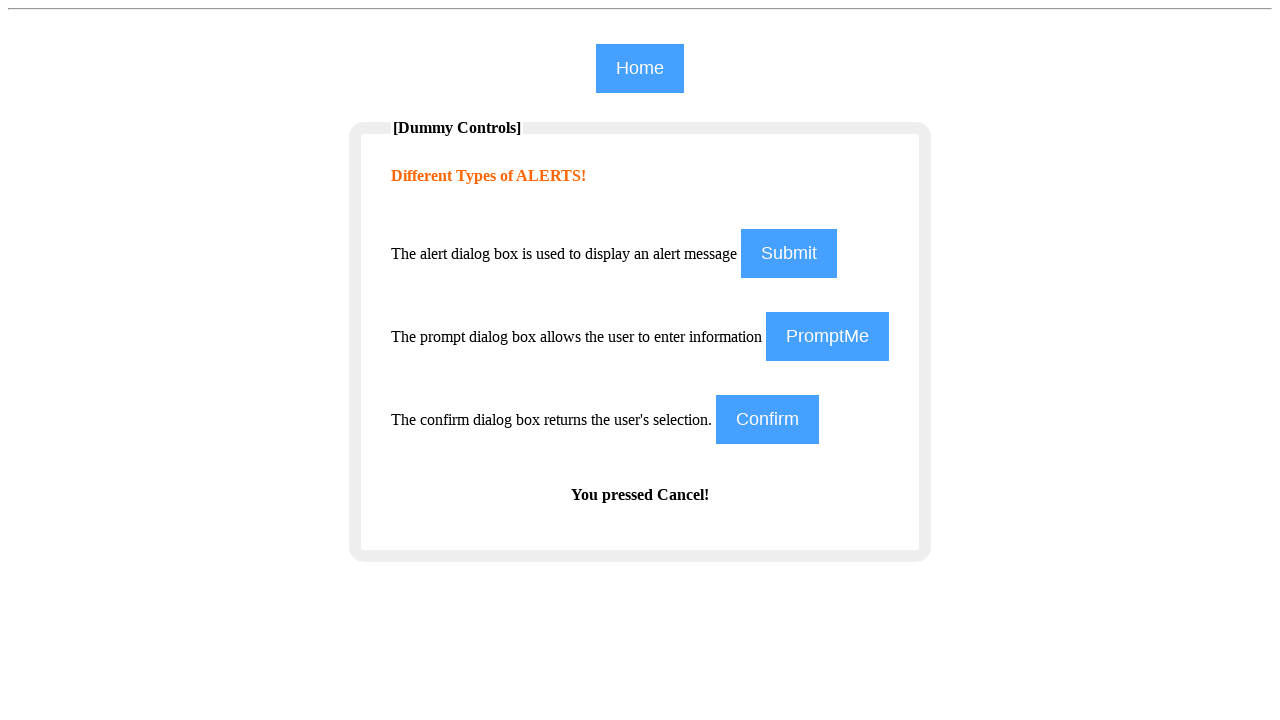

Registered dialog handler to accept alerts
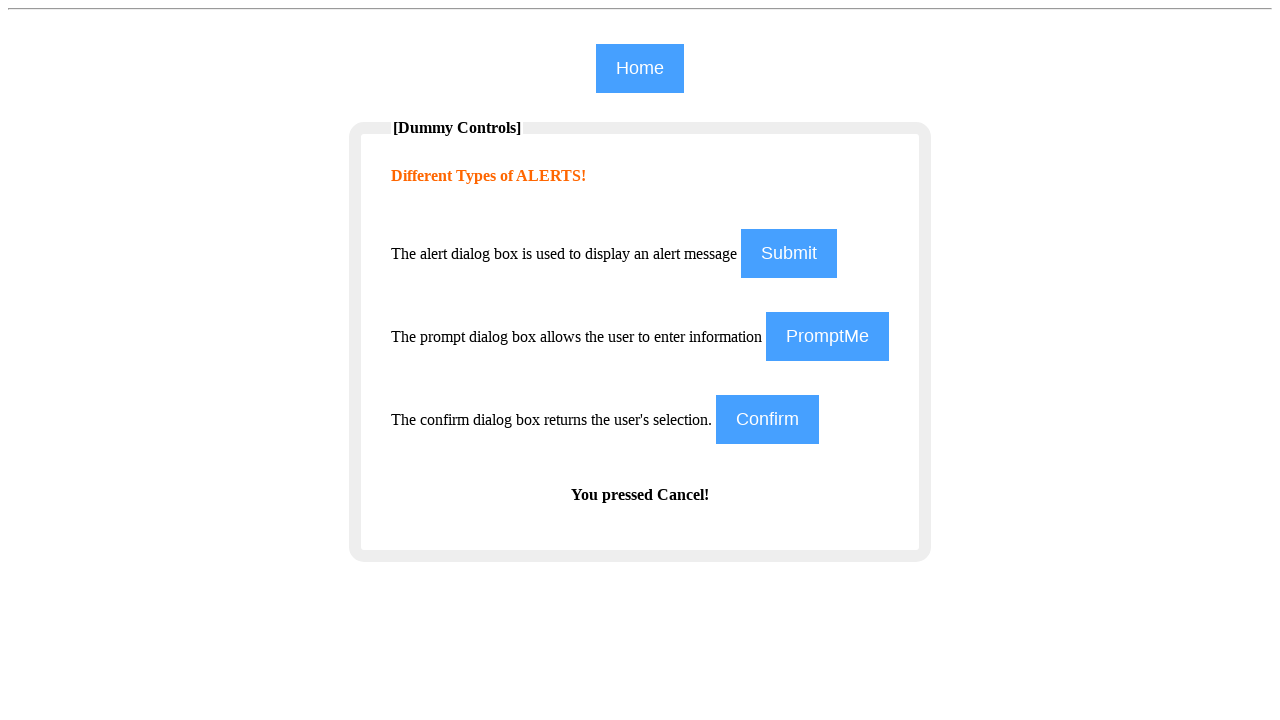

Waited 1000ms for alert to be processed
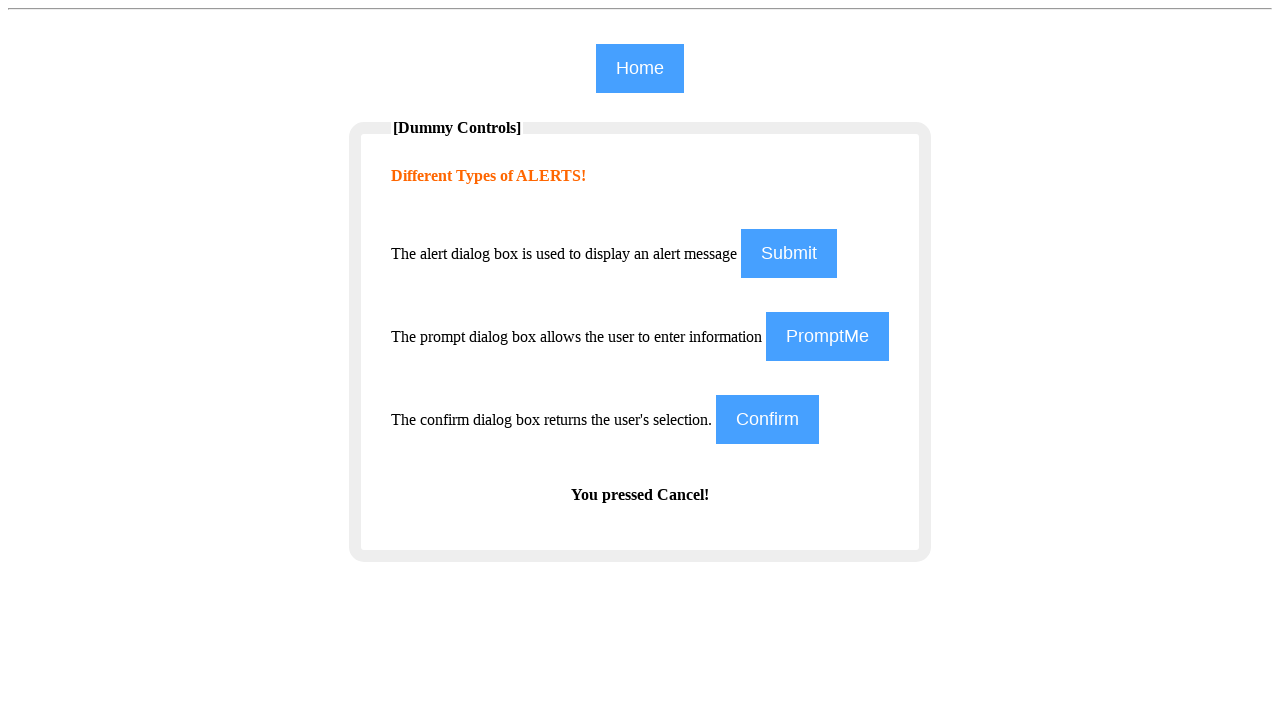

Clicked the 4th button again to trigger another alert at (768, 420) on (//input[@class='btn'])[4]
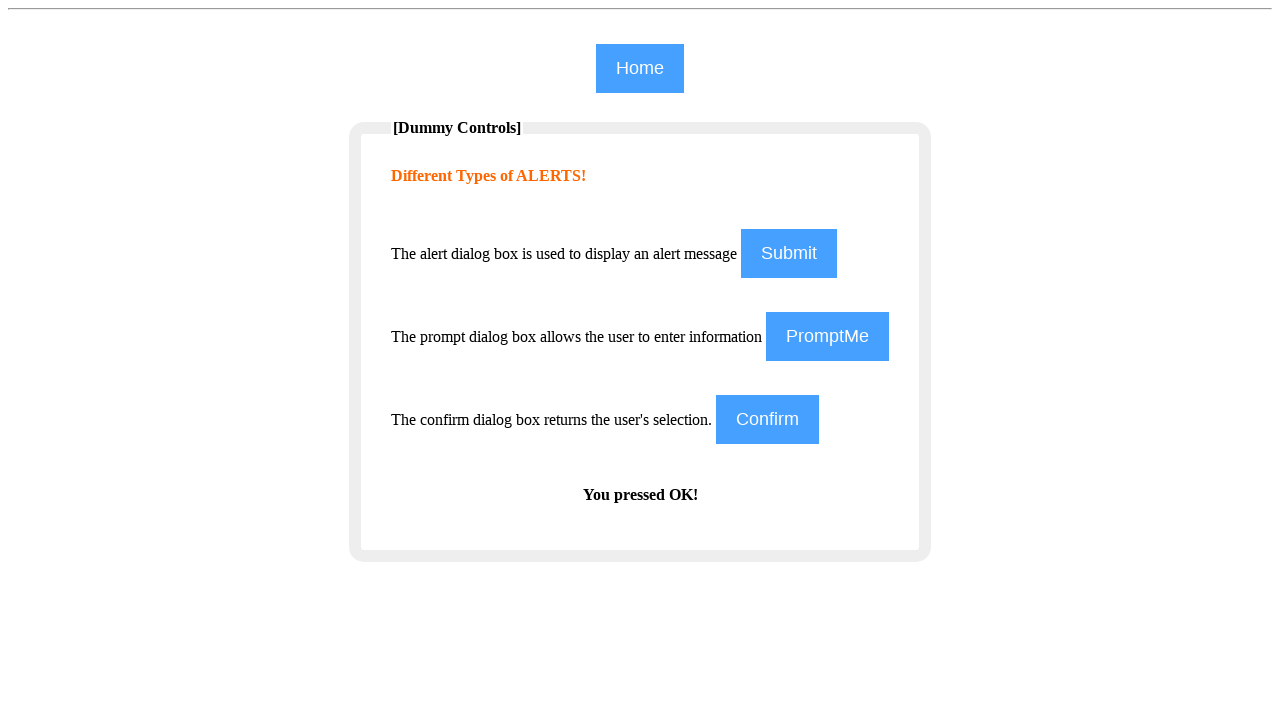

Registered custom dialog handler to accept alerts and print message
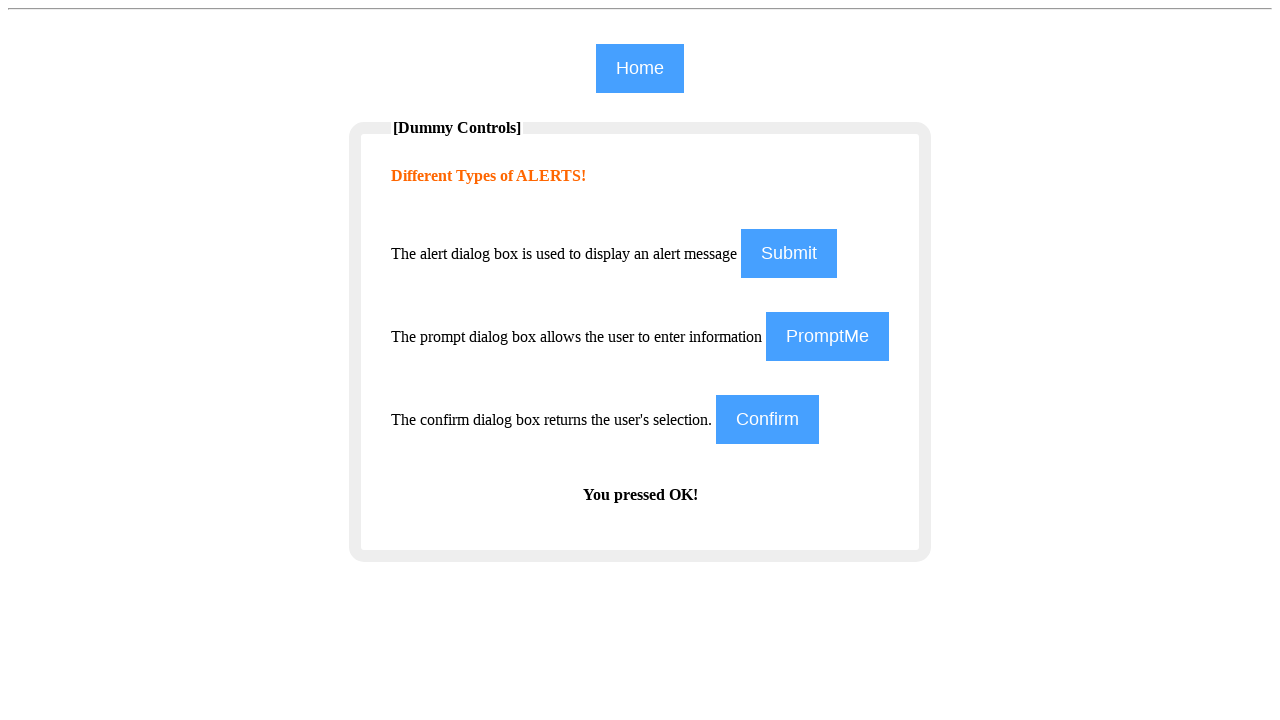

Waited 1000ms for alert to be processed
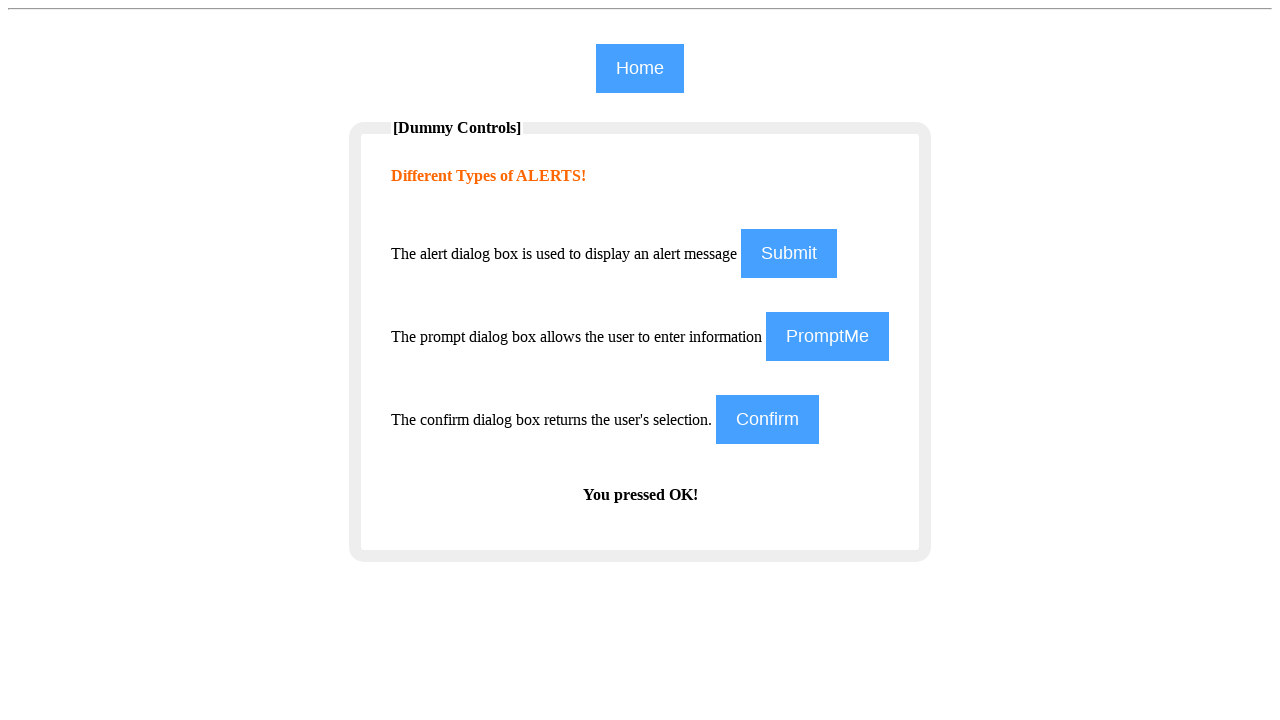

Clicked the 1st button at (640, 68) on (//input[@class='btn'])[1]
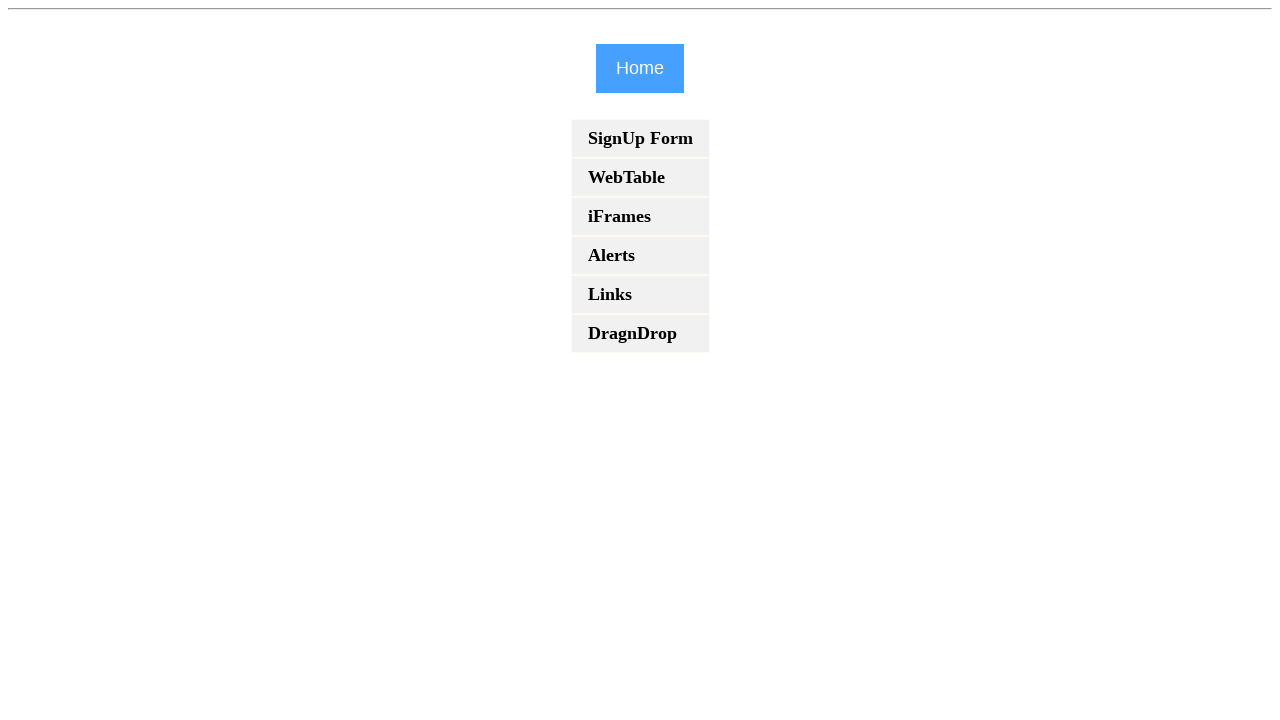

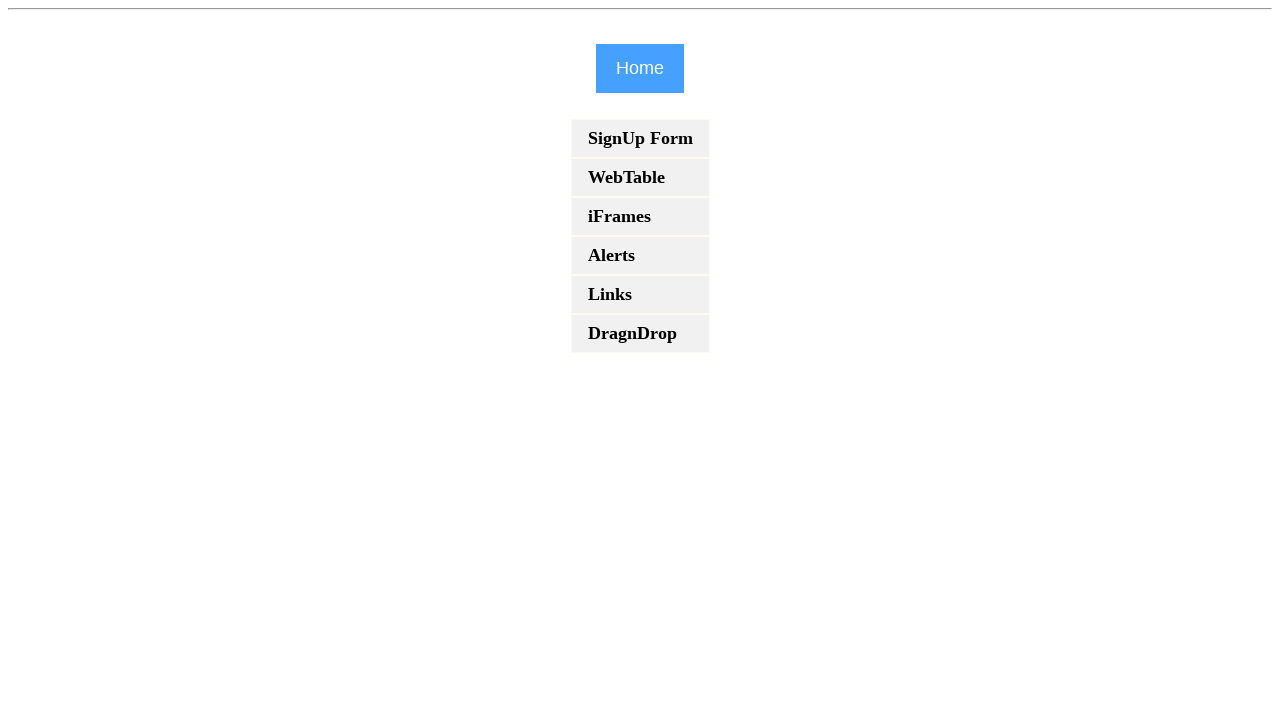